Navigates to Flipkart homepage, maximizes the browser window, and retrieves the page title to verify the page loaded correctly.

Starting URL: https://www.flipkart.com

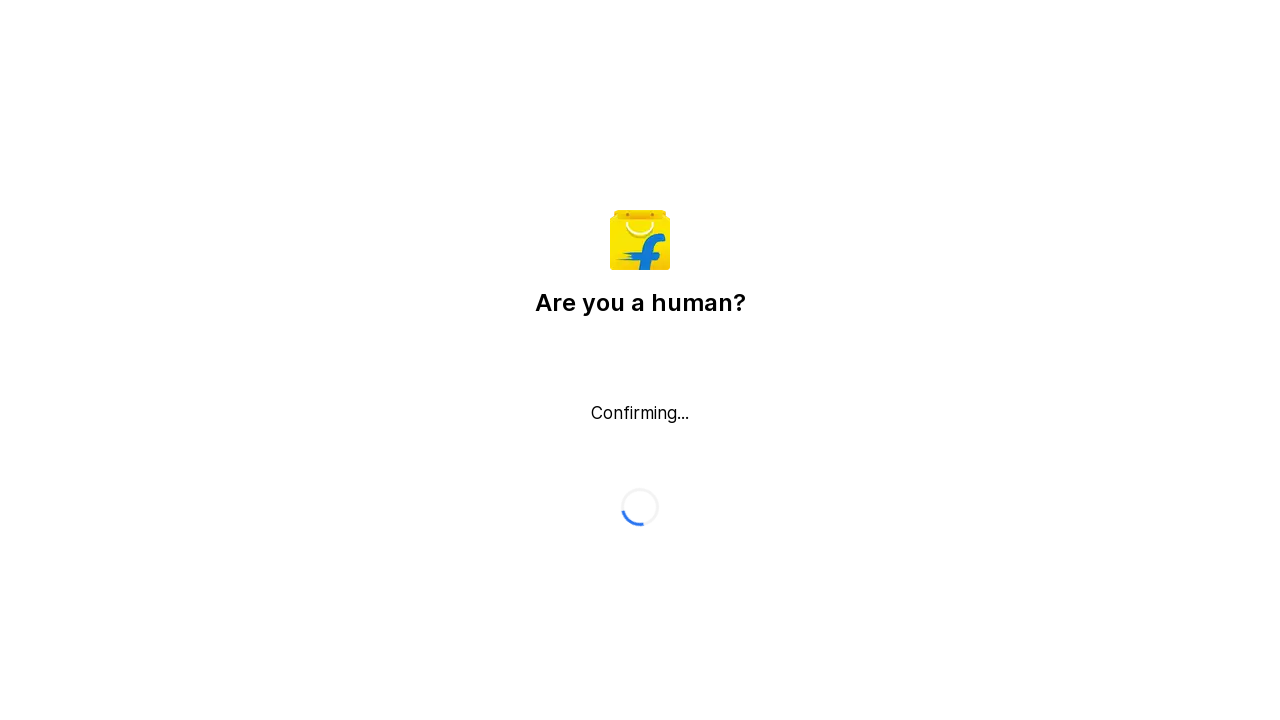

Navigated to Flipkart homepage
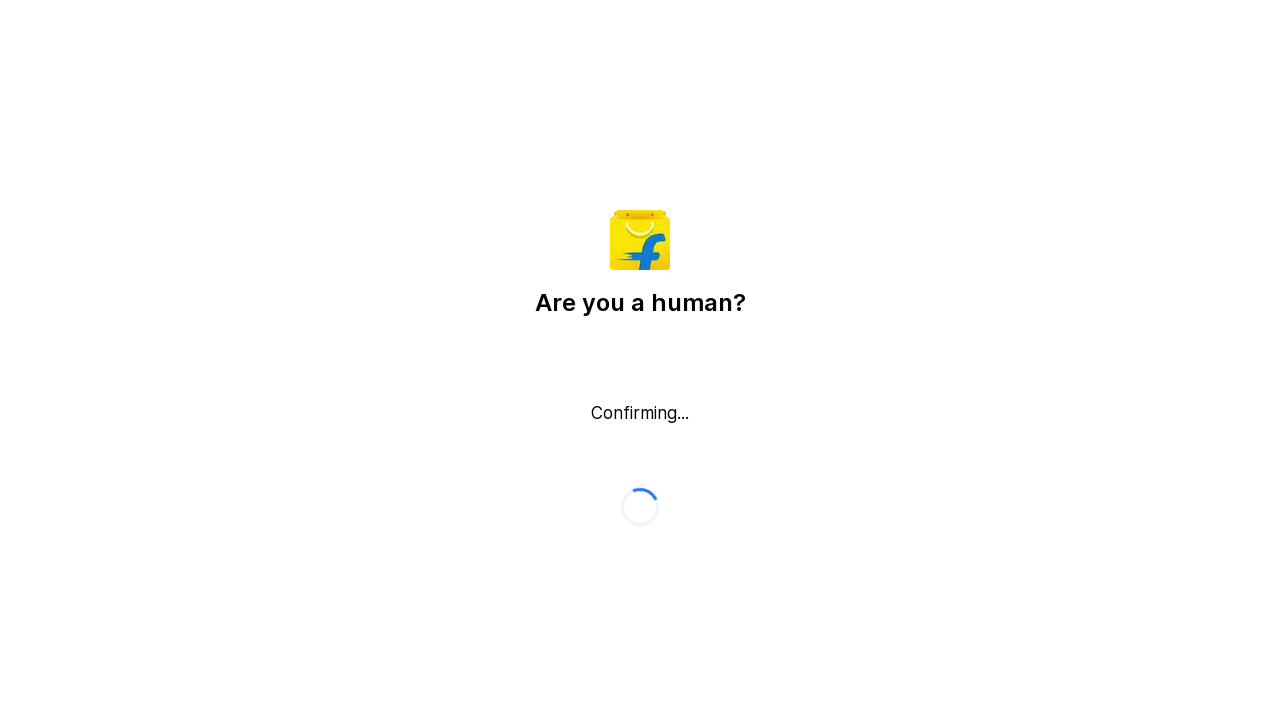

Maximized browser window to 1920x1080
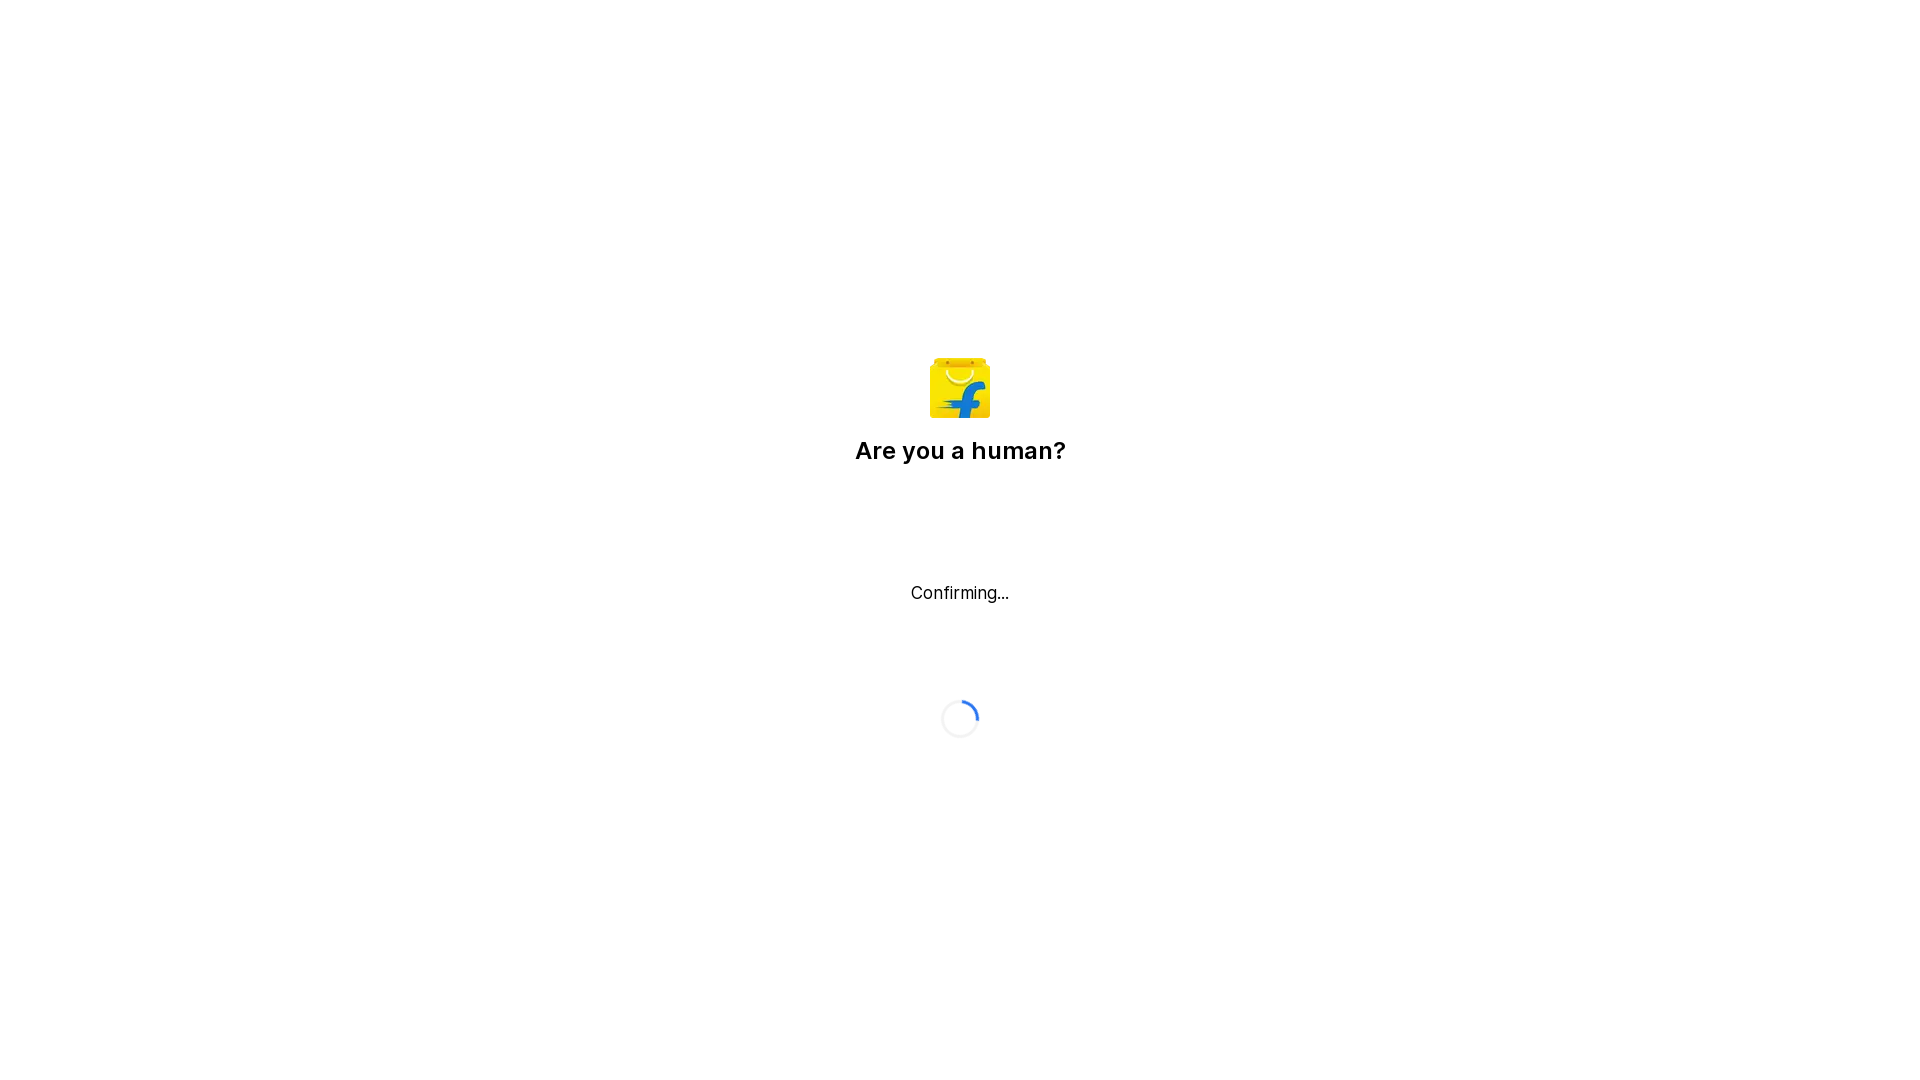

Retrieved page title: 'Flipkart reCAPTCHA'
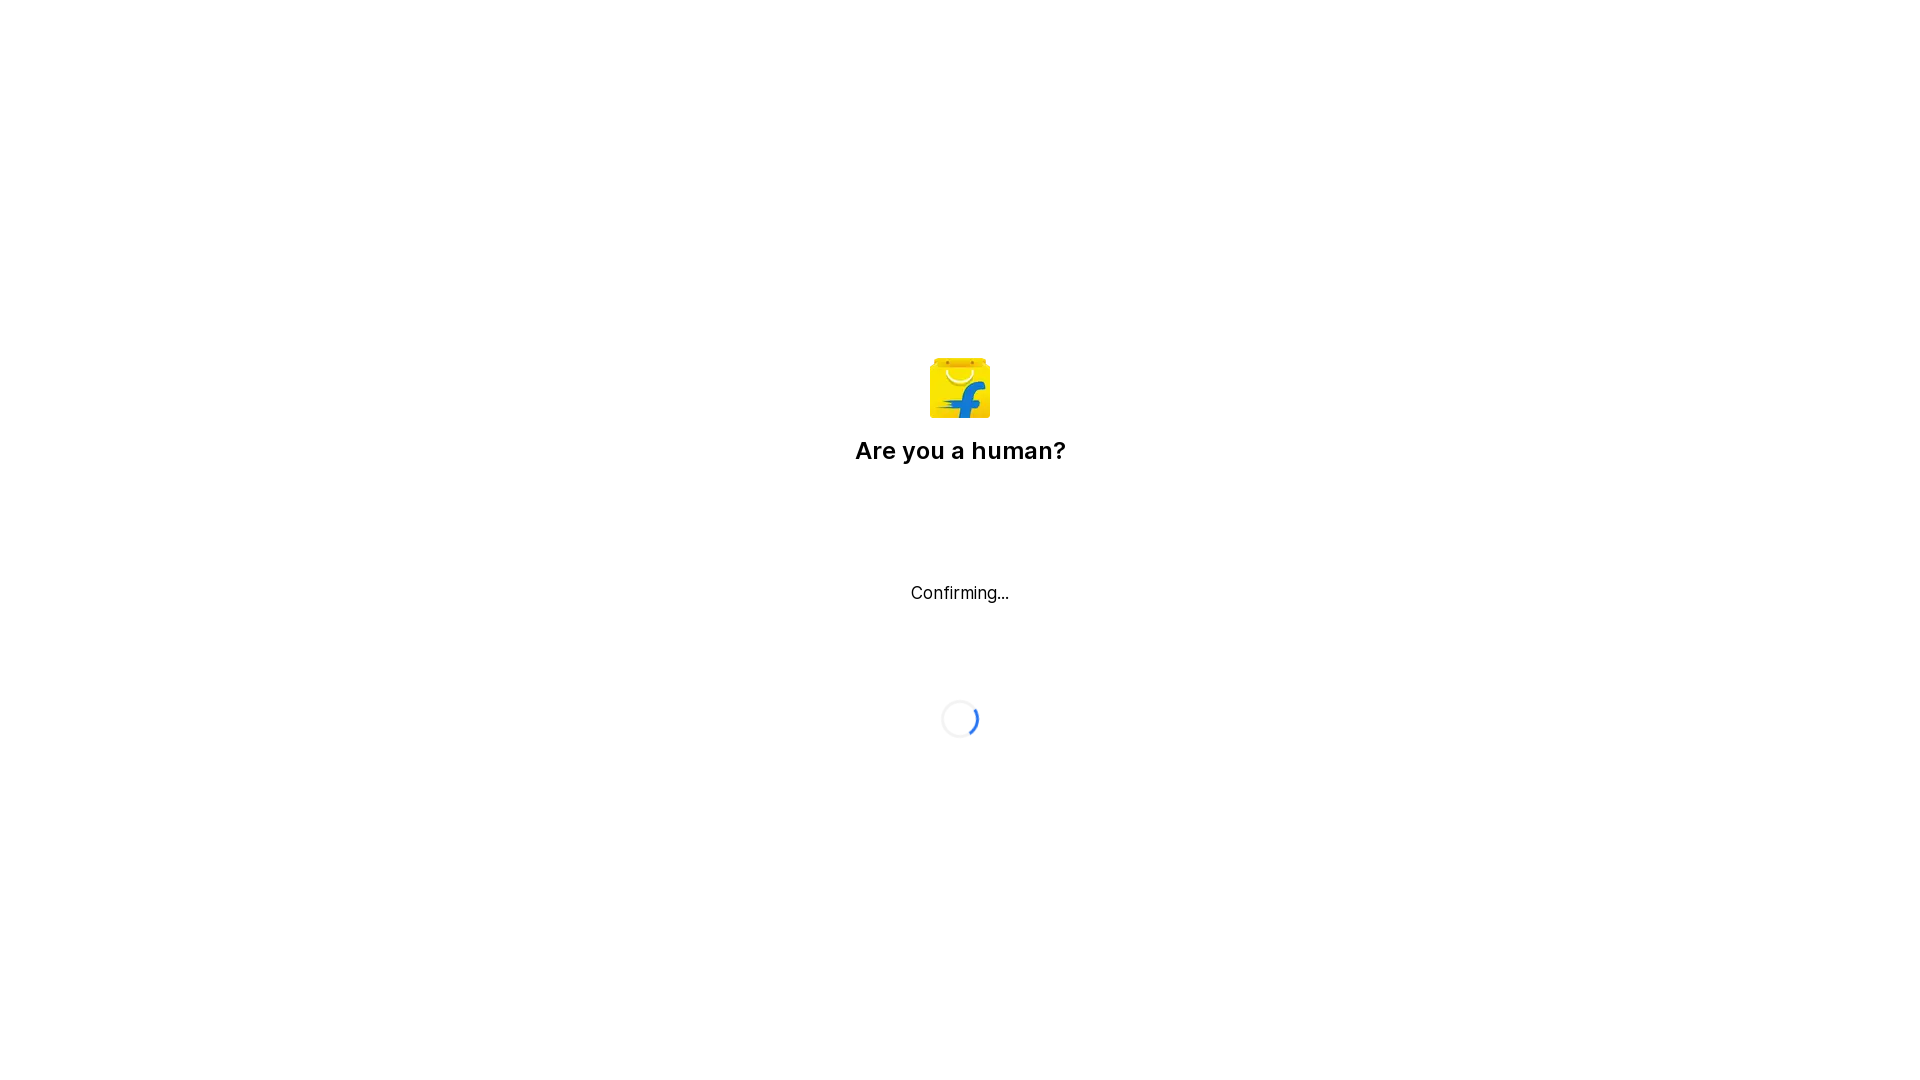

Verified page title is not empty
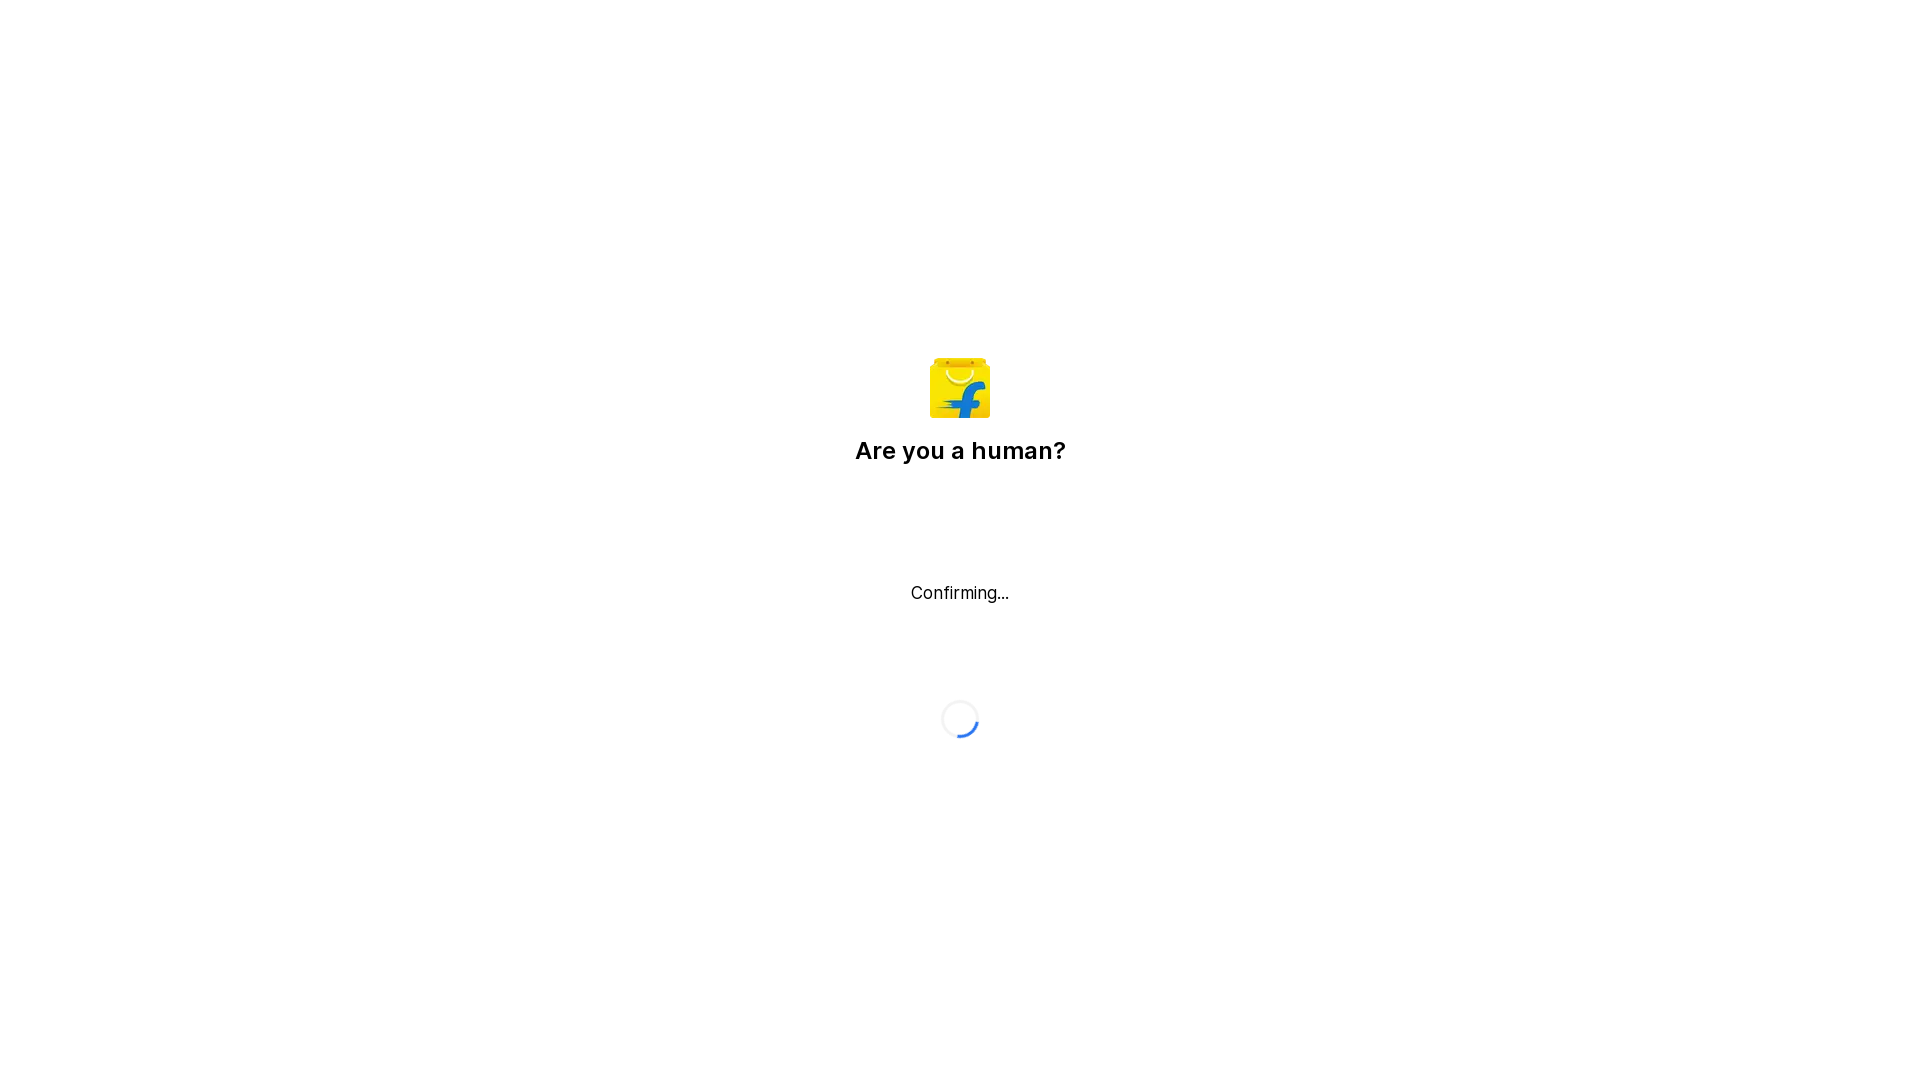

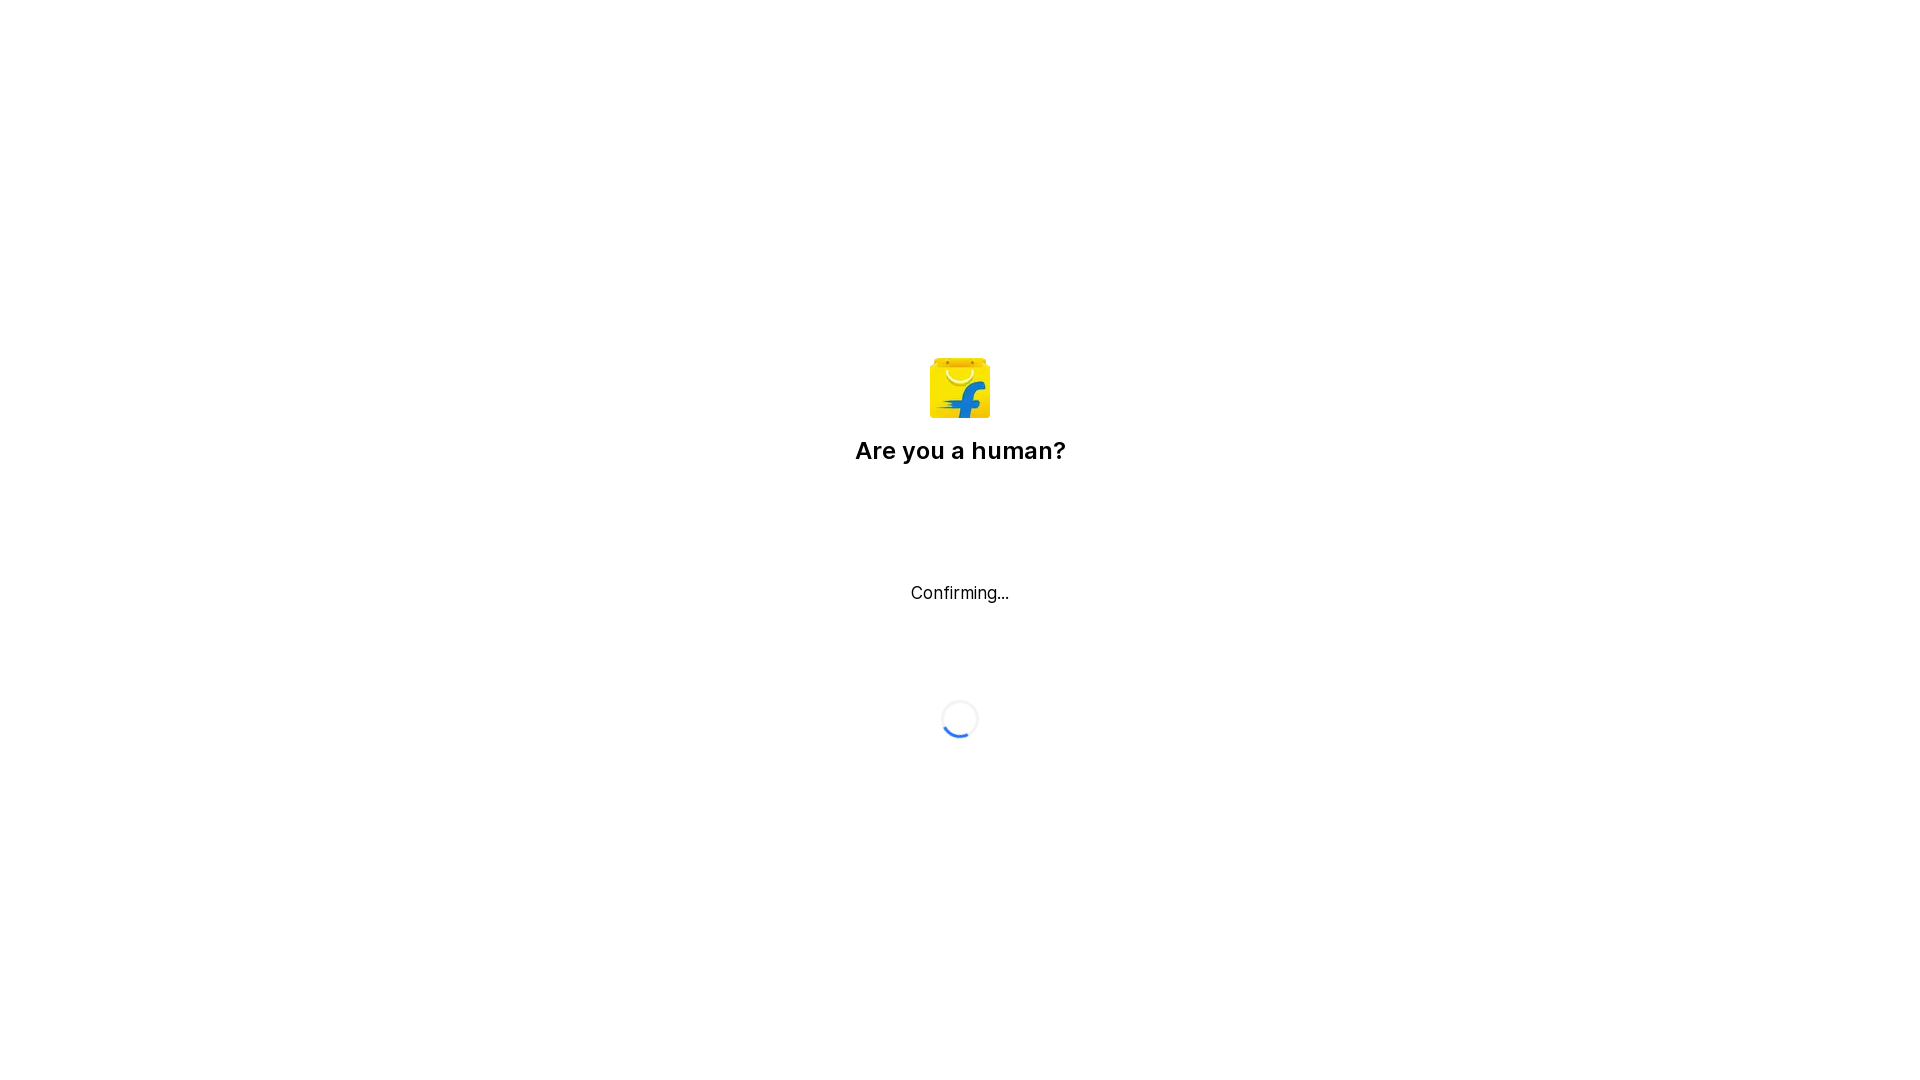